Basic browser automation test that navigates to Rahul Shetty Academy website and verifies the page loads by checking the title and URL are accessible.

Starting URL: https://rahulshettyacademy.com

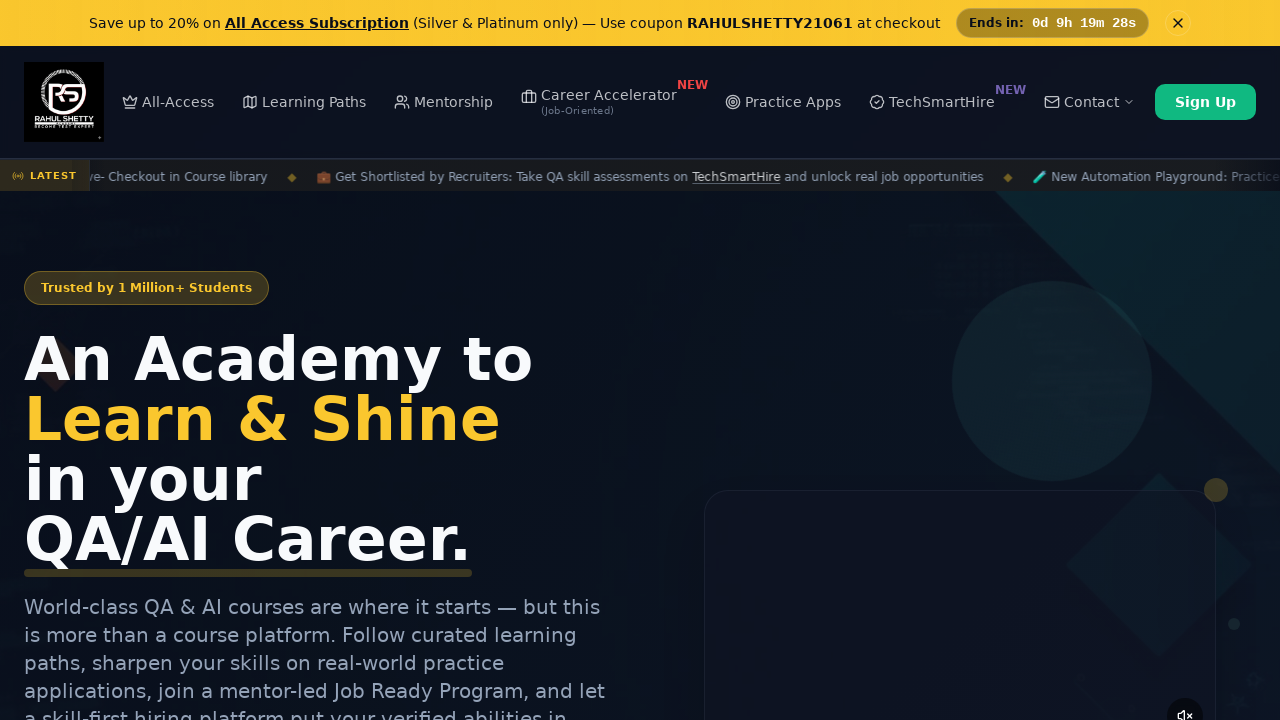

Page loaded and DOM content ready
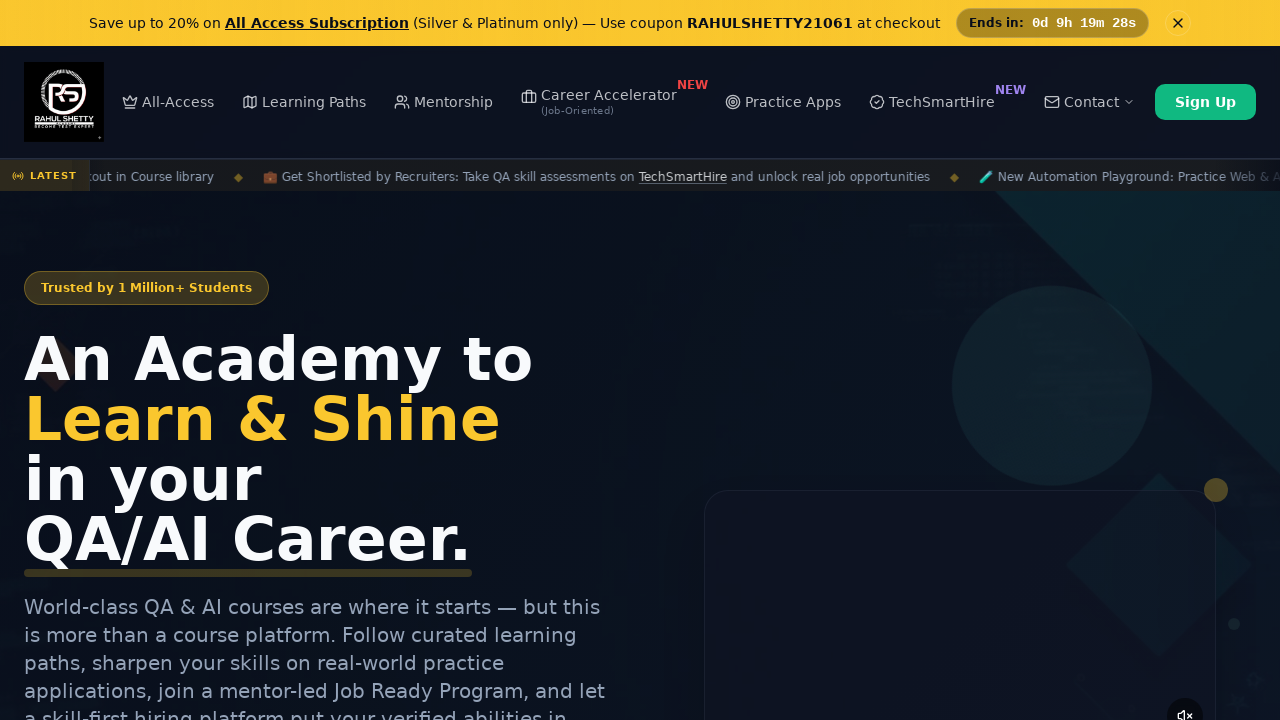

Retrieved page title: Rahul Shetty Academy | QA Automation, Playwright, AI Testing & Online Training
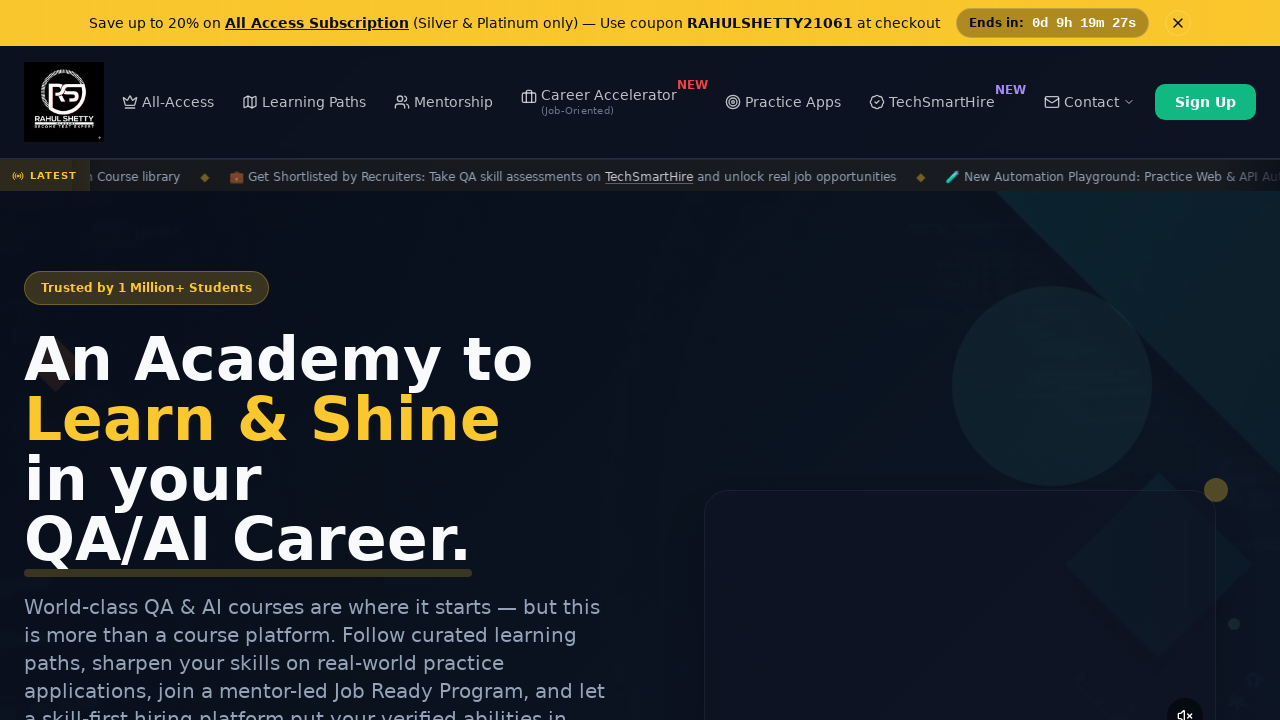

Retrieved current URL: https://rahulshettyacademy.com/
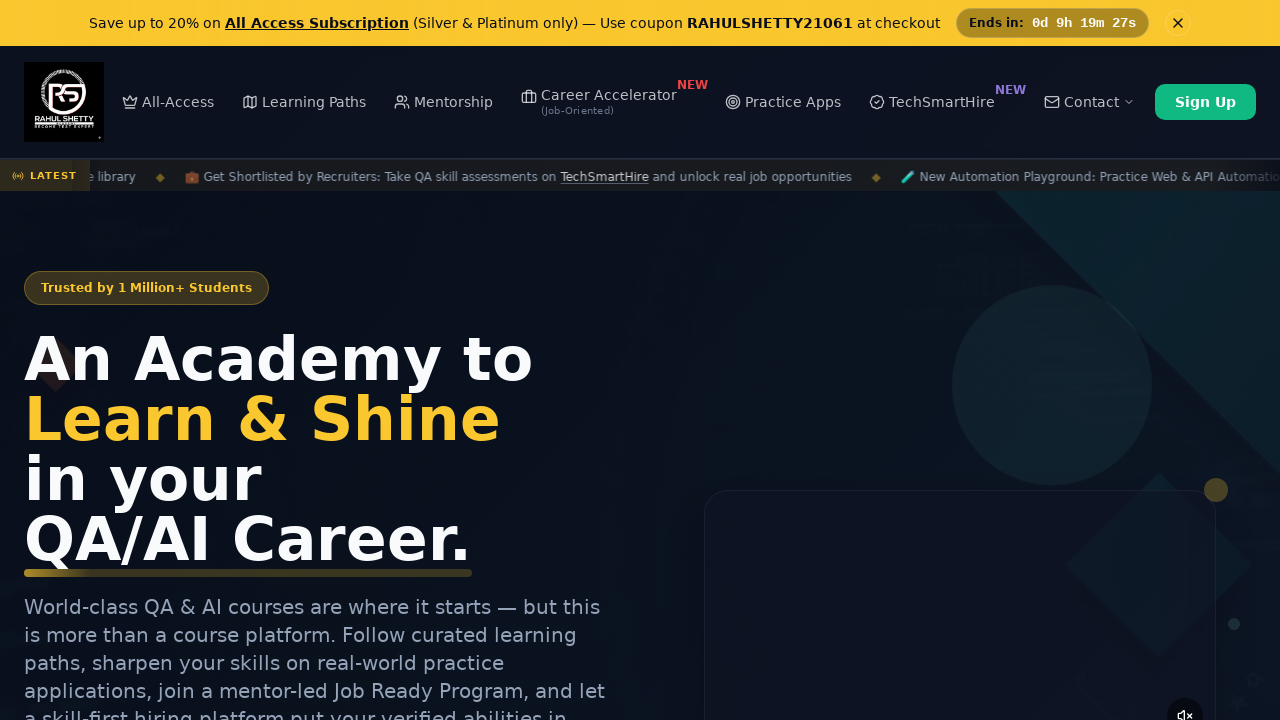

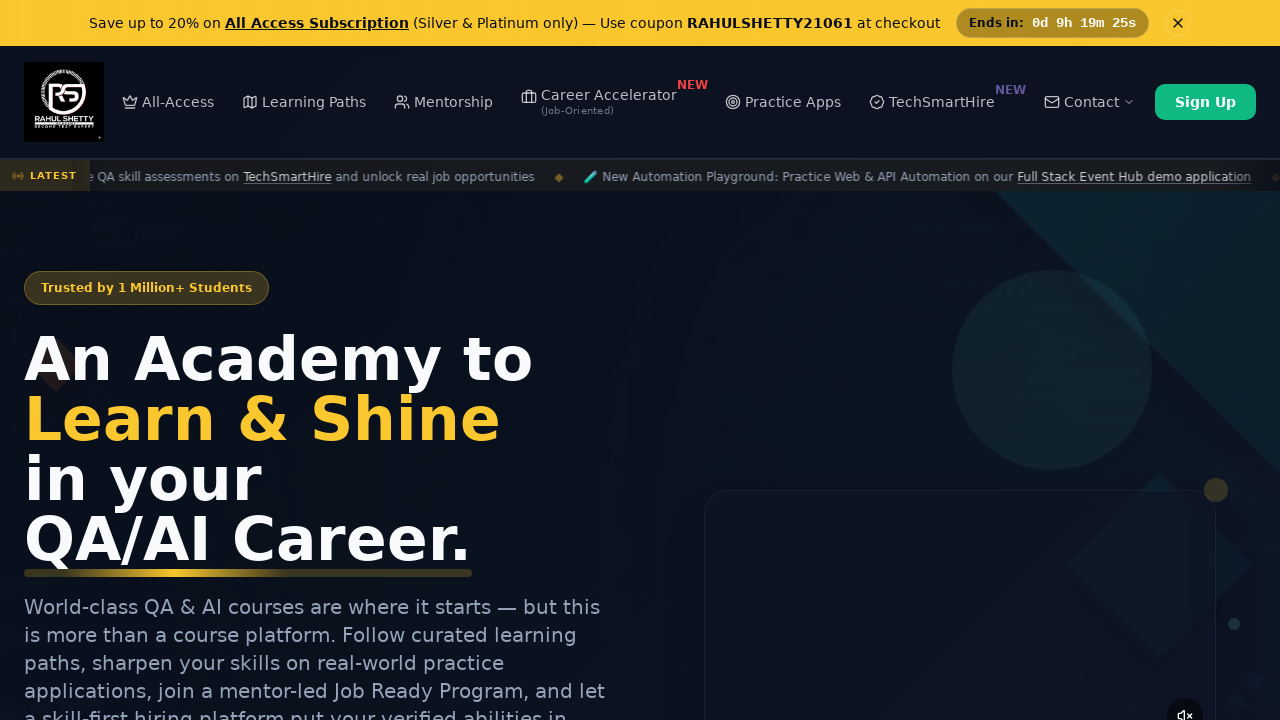